Tests JavaScript prompt alert handling by clicking a button that triggers a prompt, entering a name, accepting the alert, and verifying the entered text is displayed on the page.

Starting URL: https://www.w3schools.com/jsref/tryit.asp?filename=tryjsref_prompt

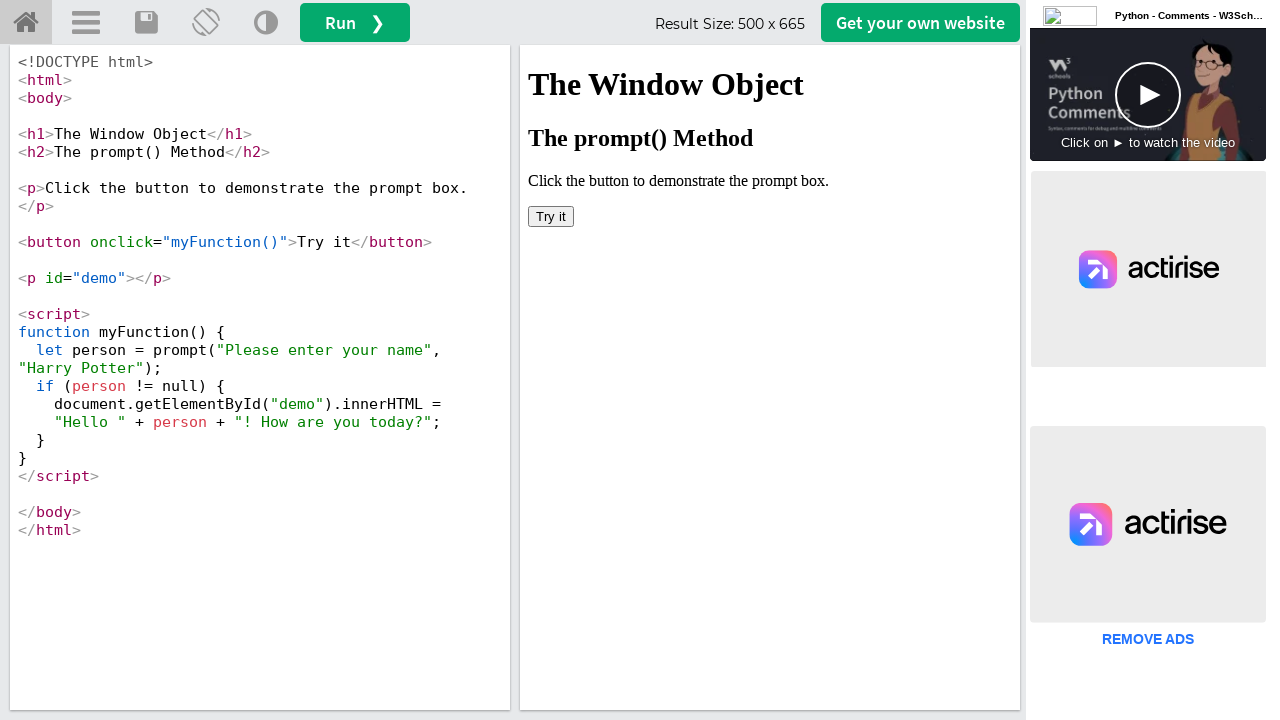

Set viewport size to 1920x1080
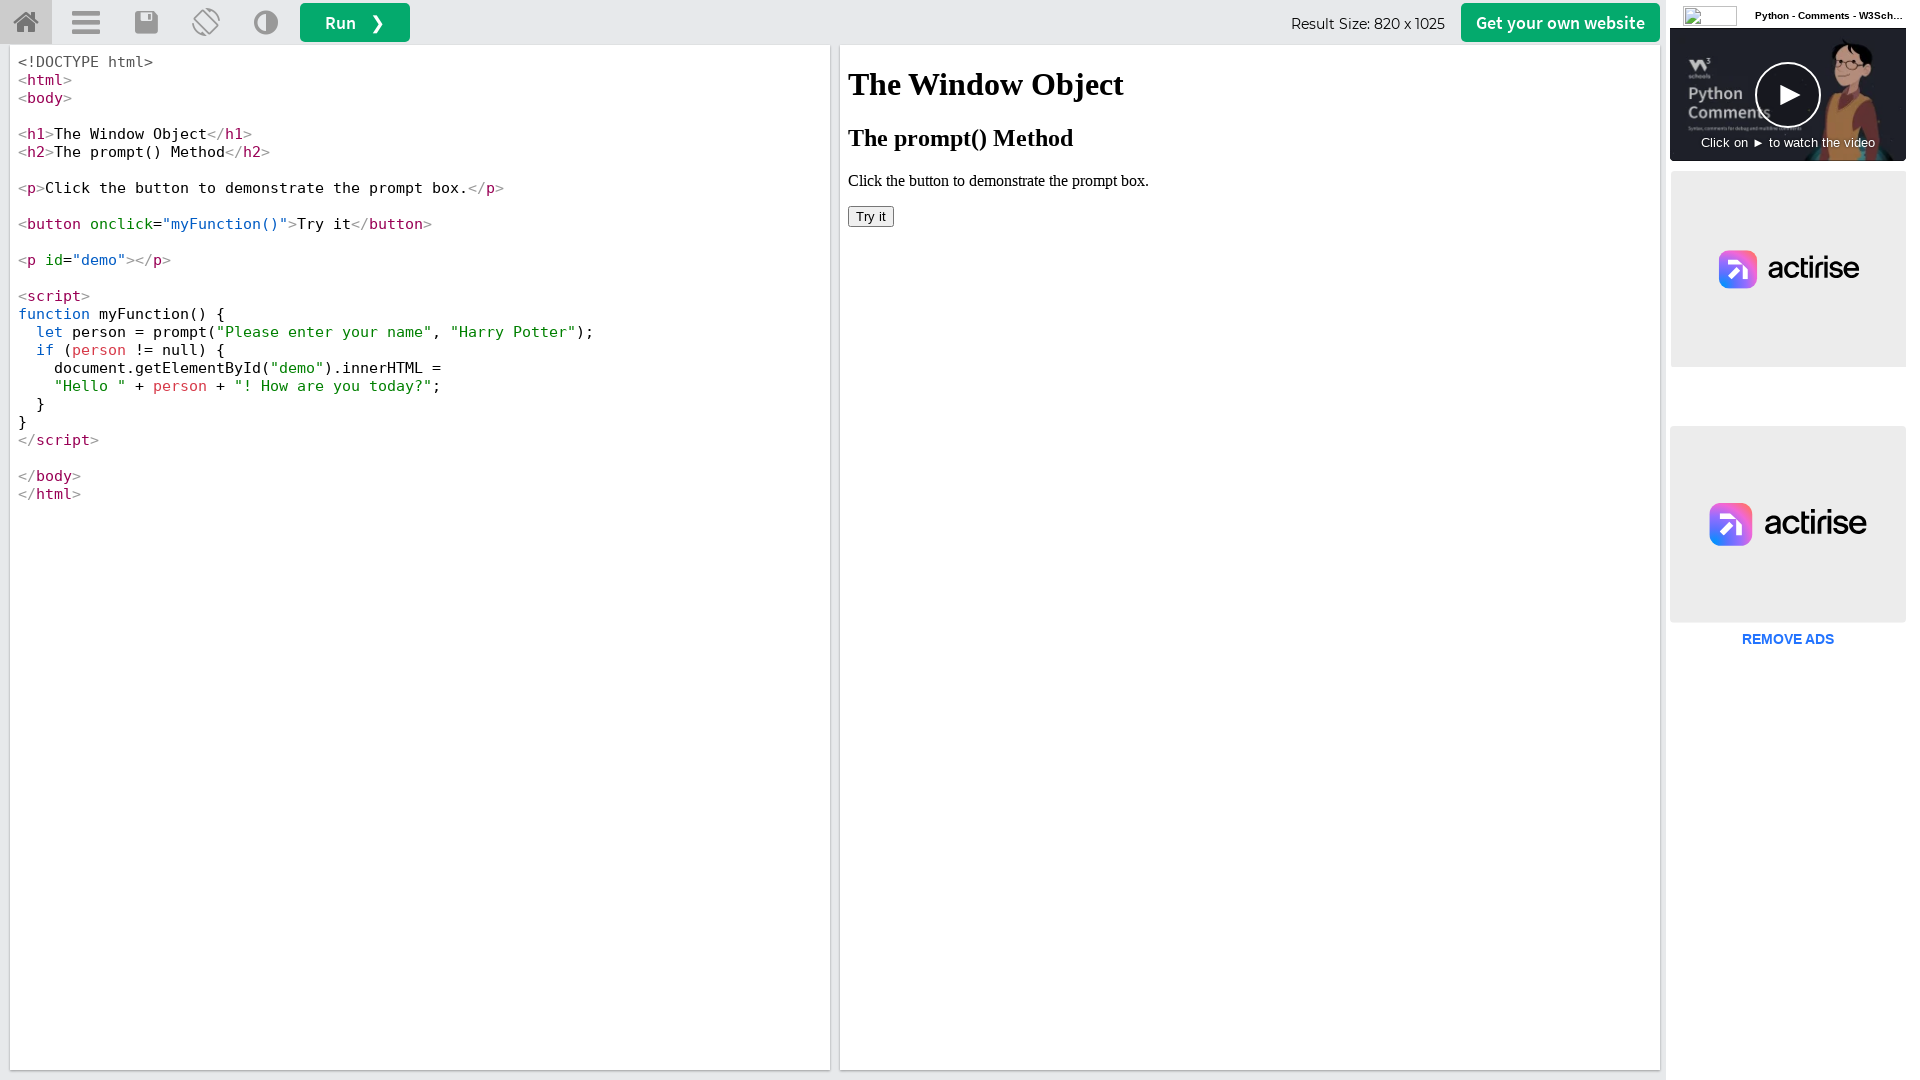

Located the iframe containing the example
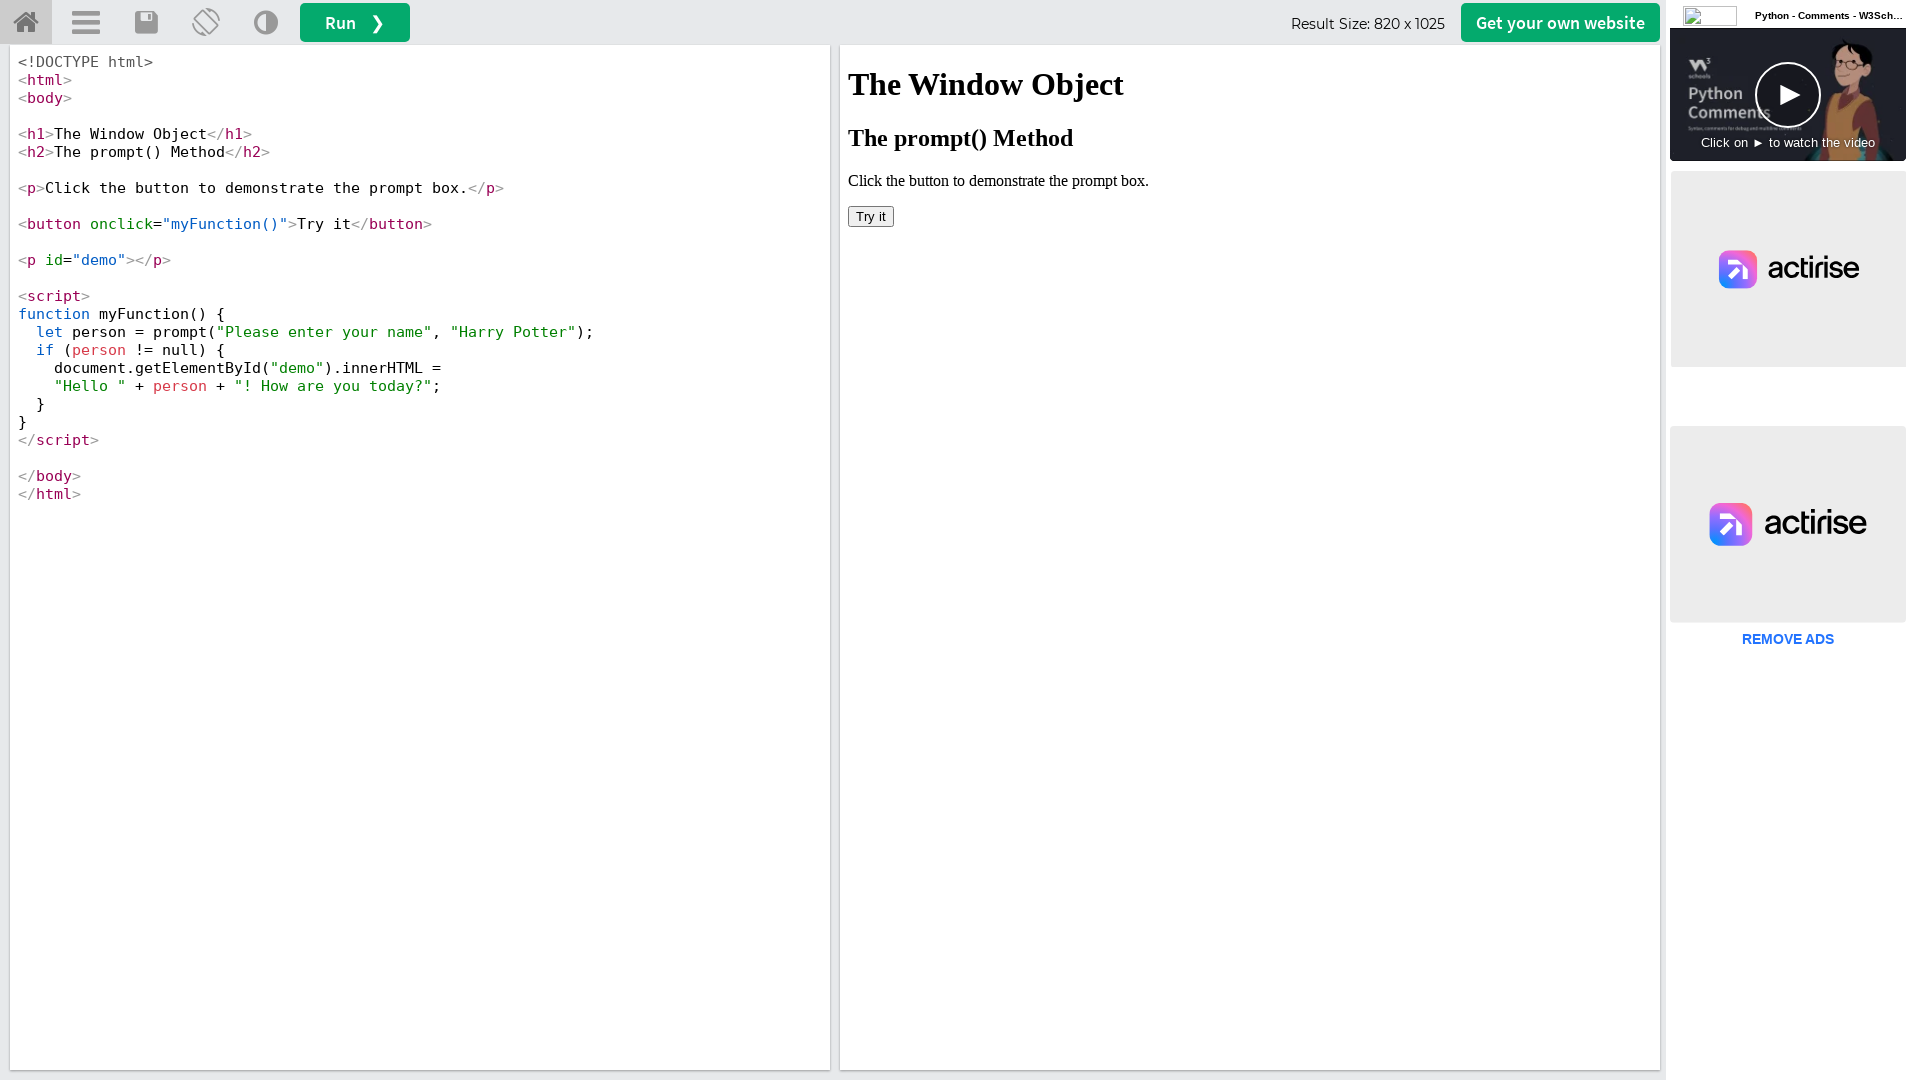

Set up dialog handler to accept prompt with name 'Meena'
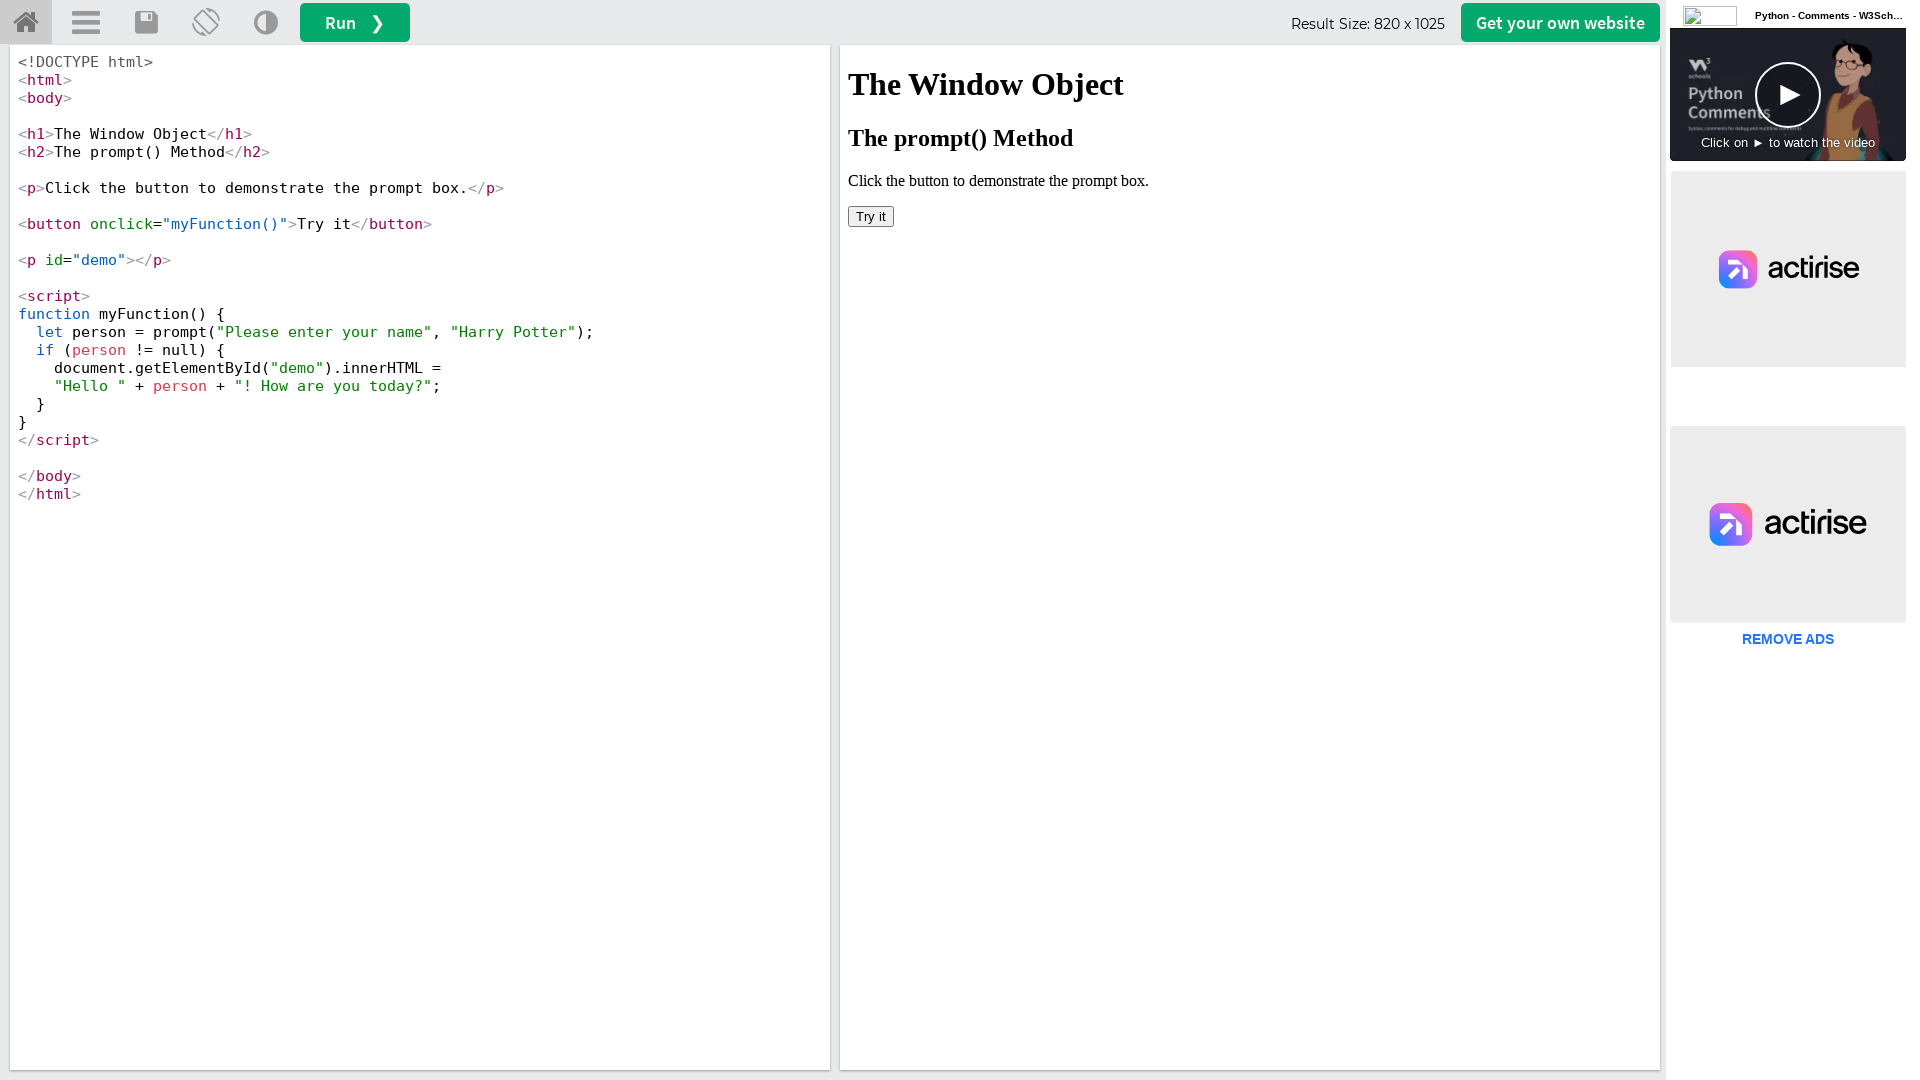

Clicked 'Try it' button to trigger the prompt alert at (871, 216) on iframe >> nth=0 >> internal:control=enter-frame >> xpath=//button[contains(text(
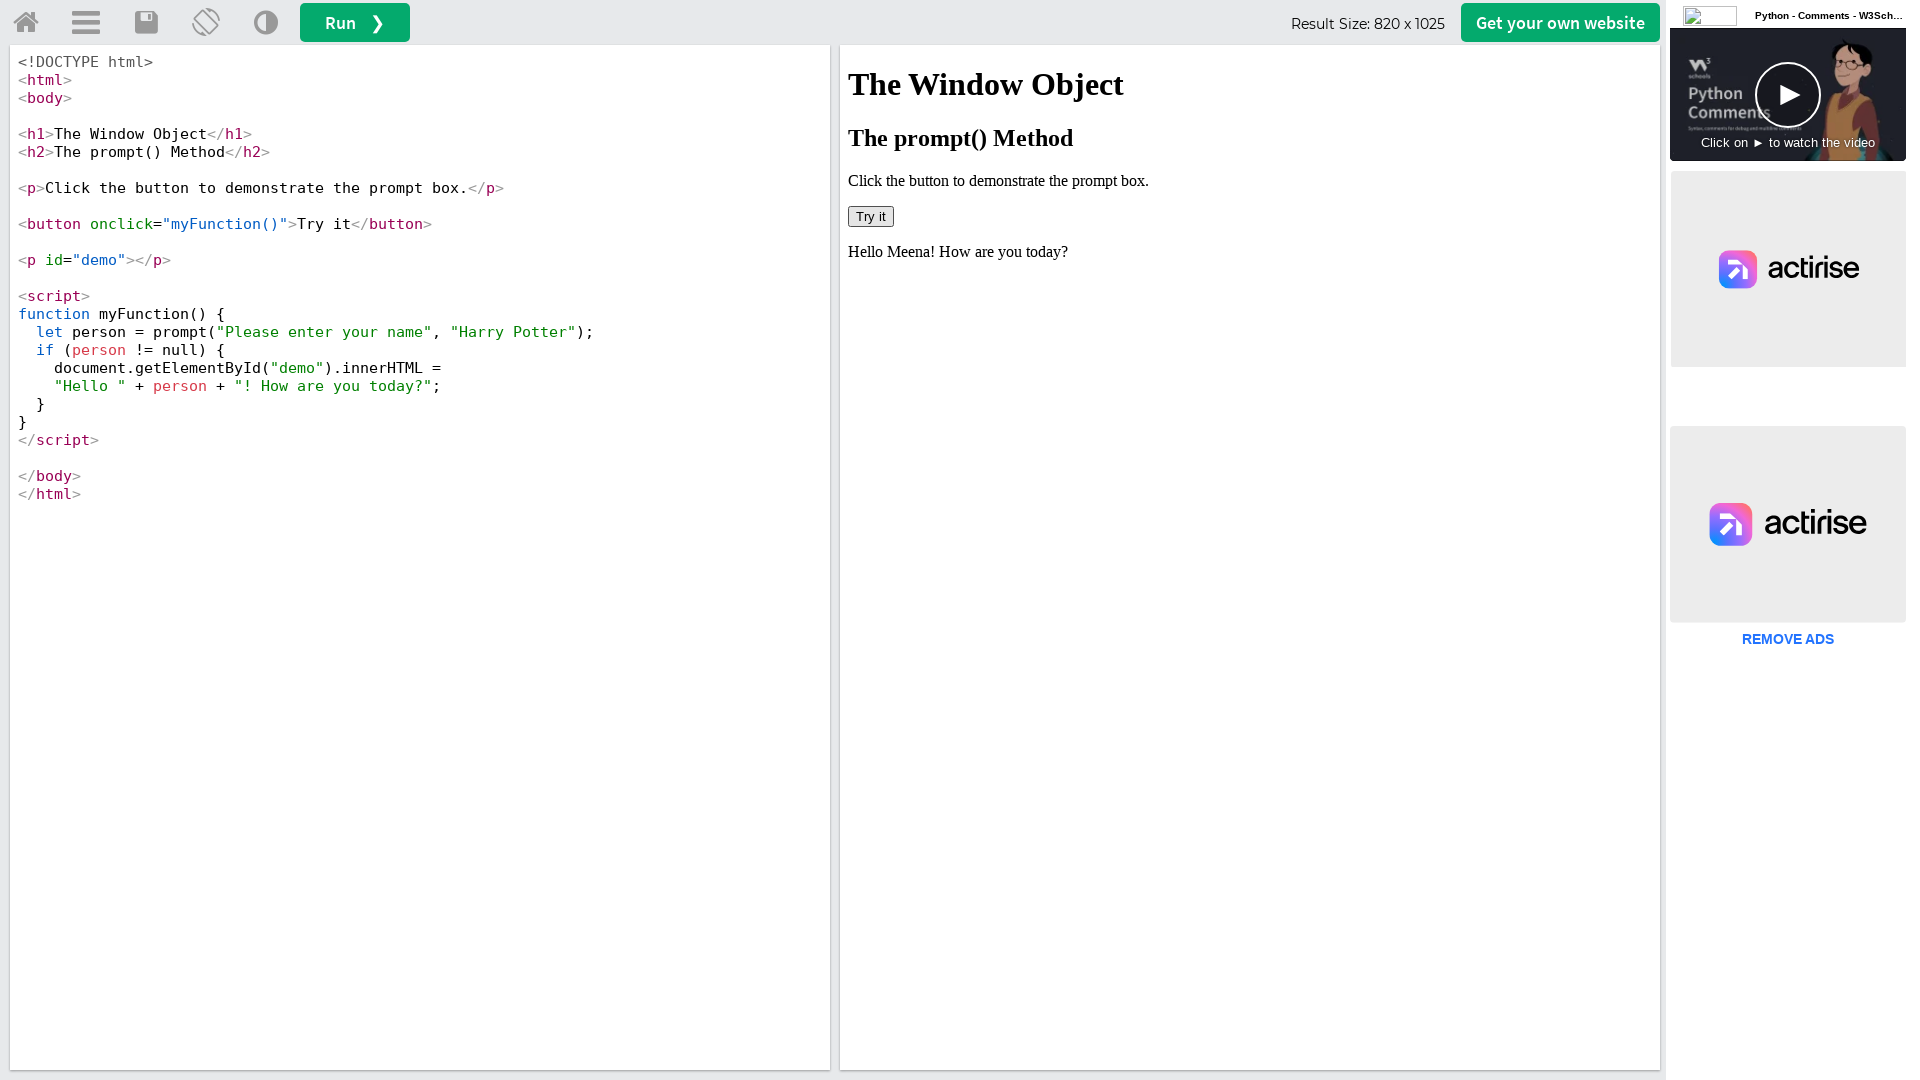

Retrieved the result text from #demo element
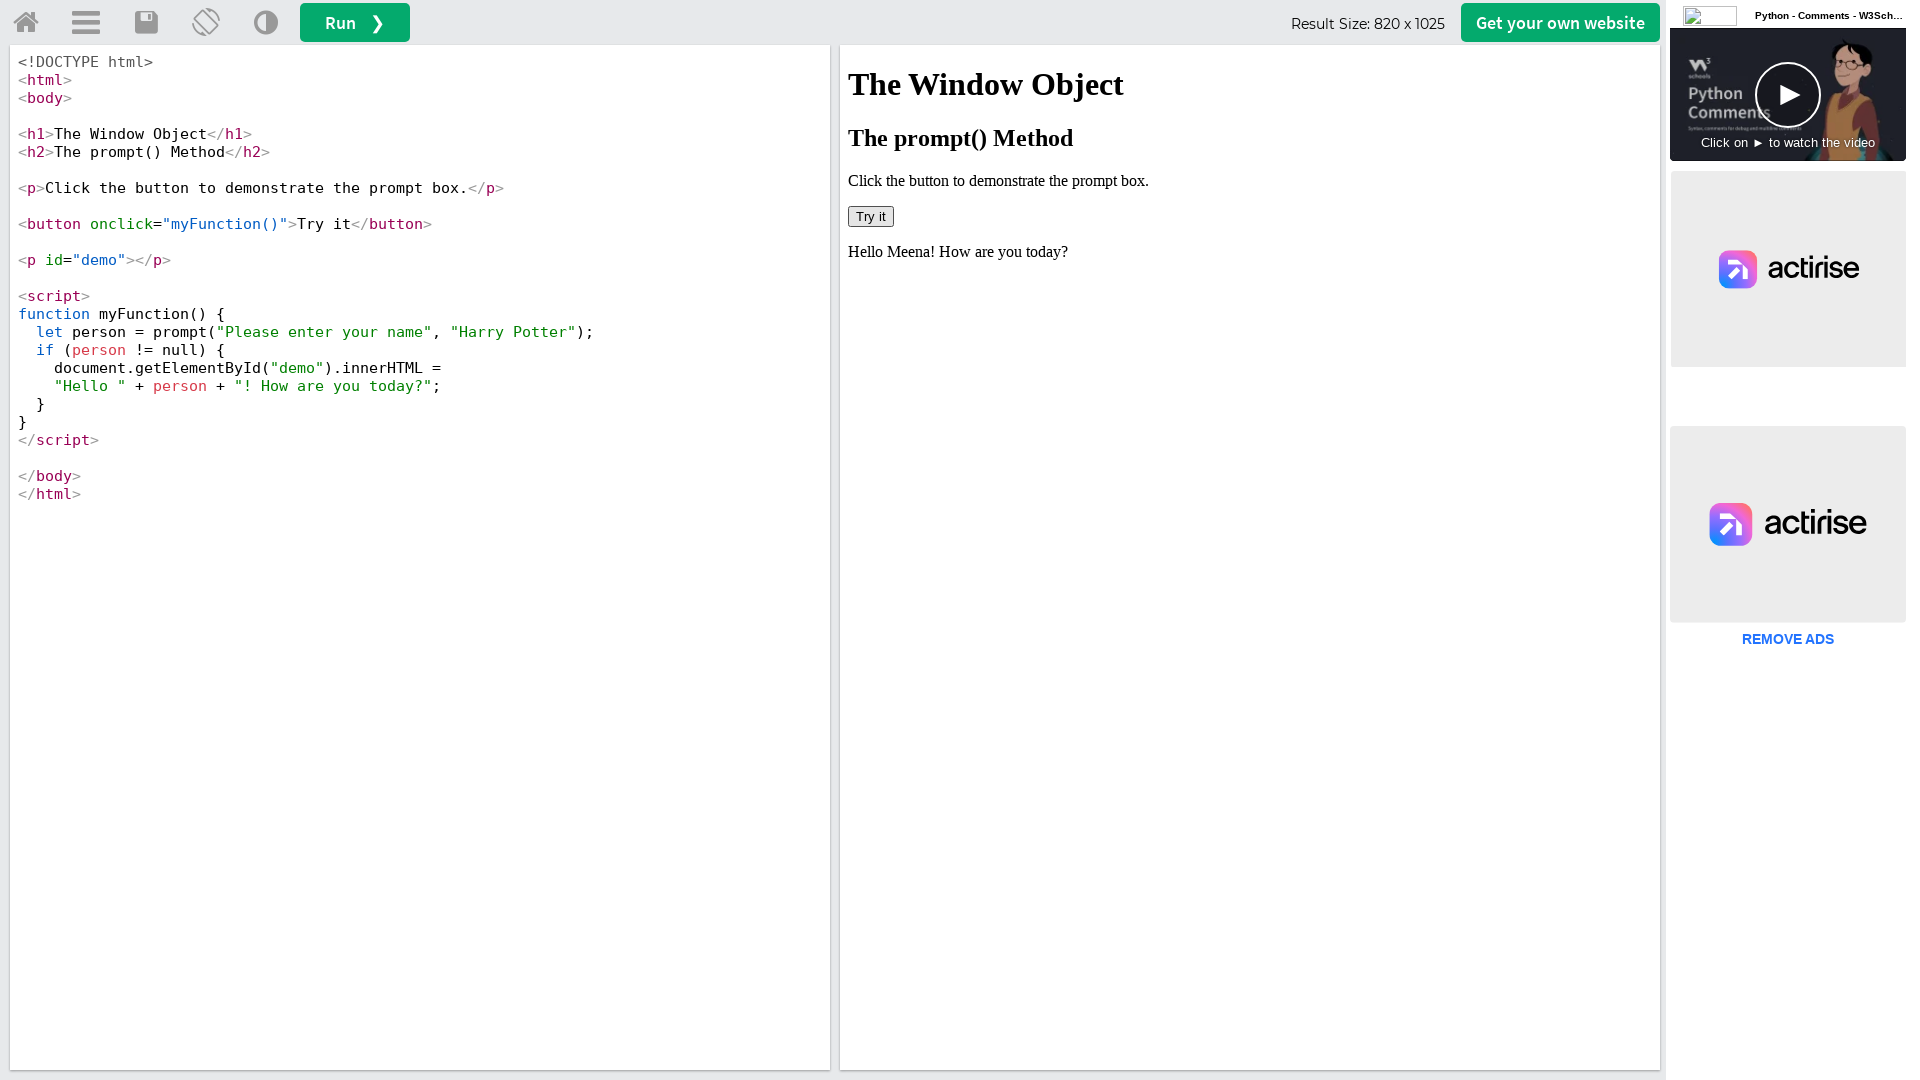

Verified that 'Meena' was correctly displayed in the result
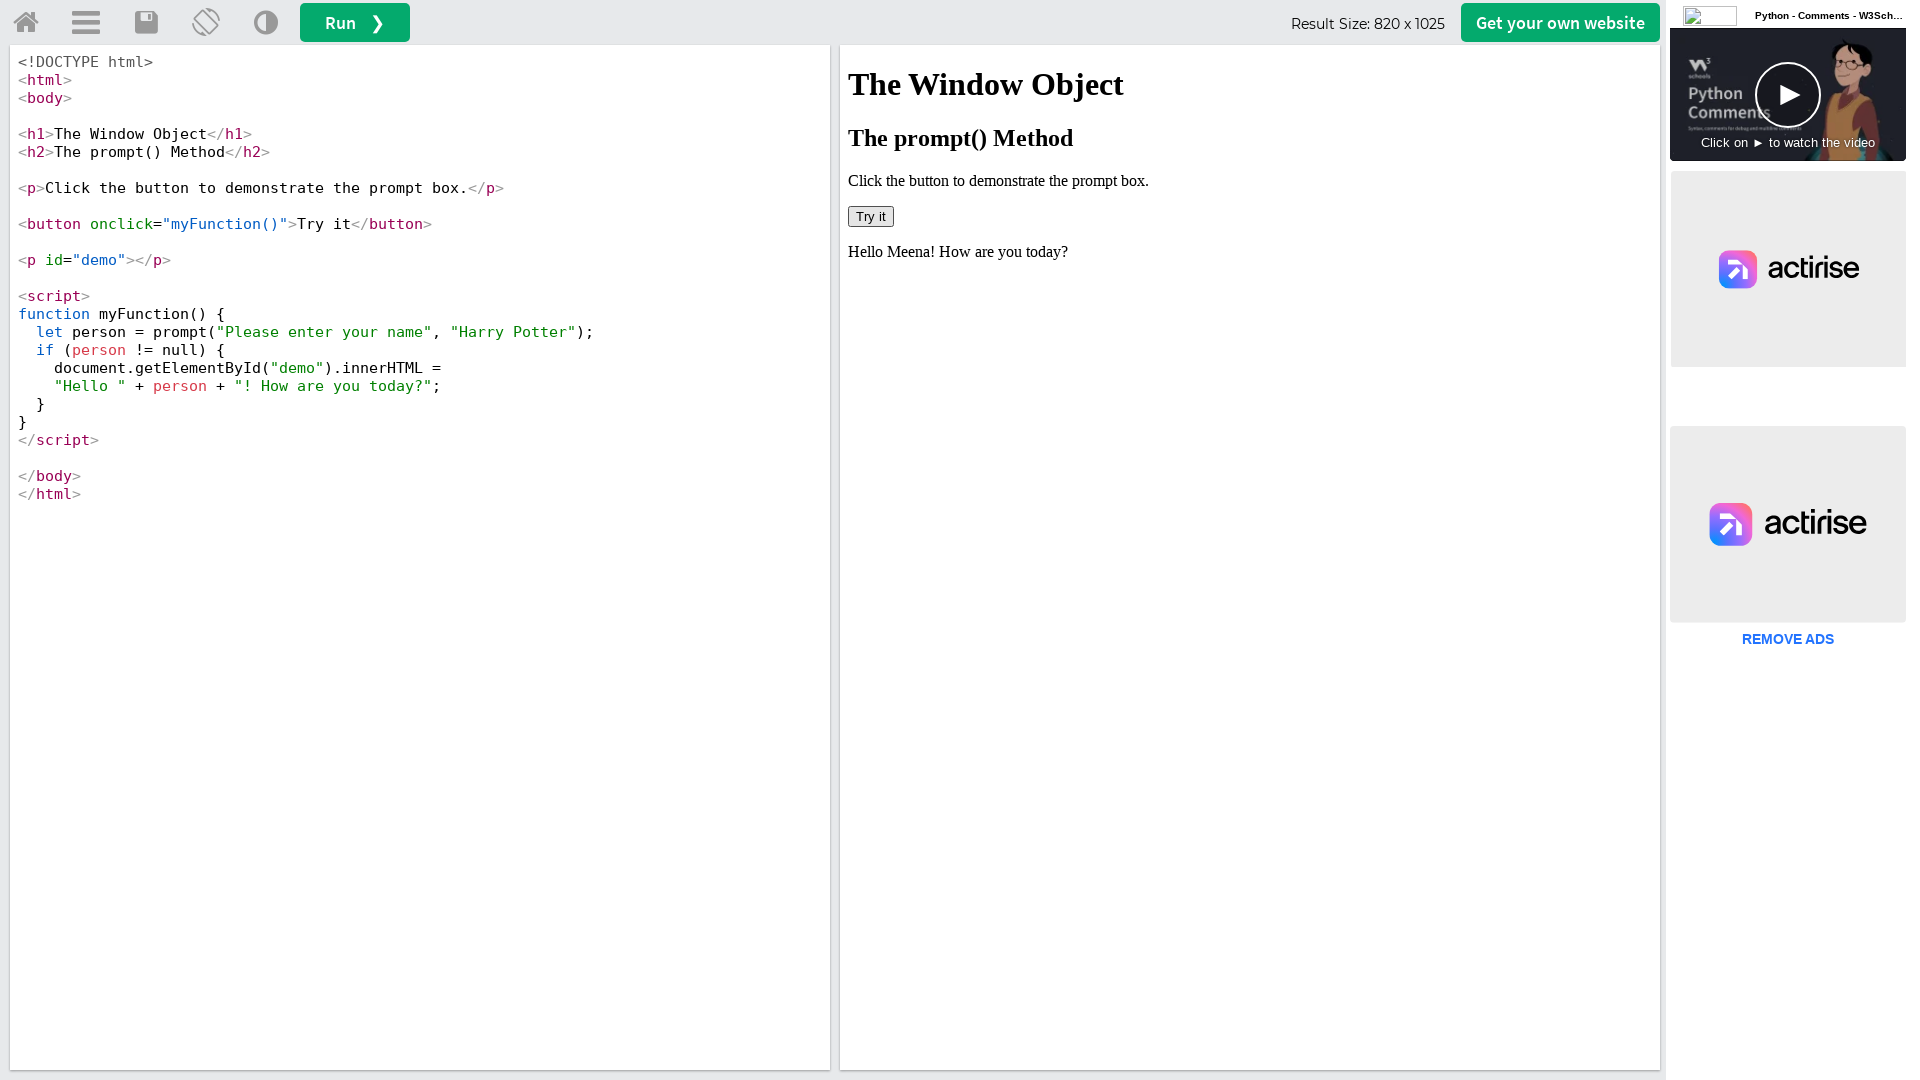

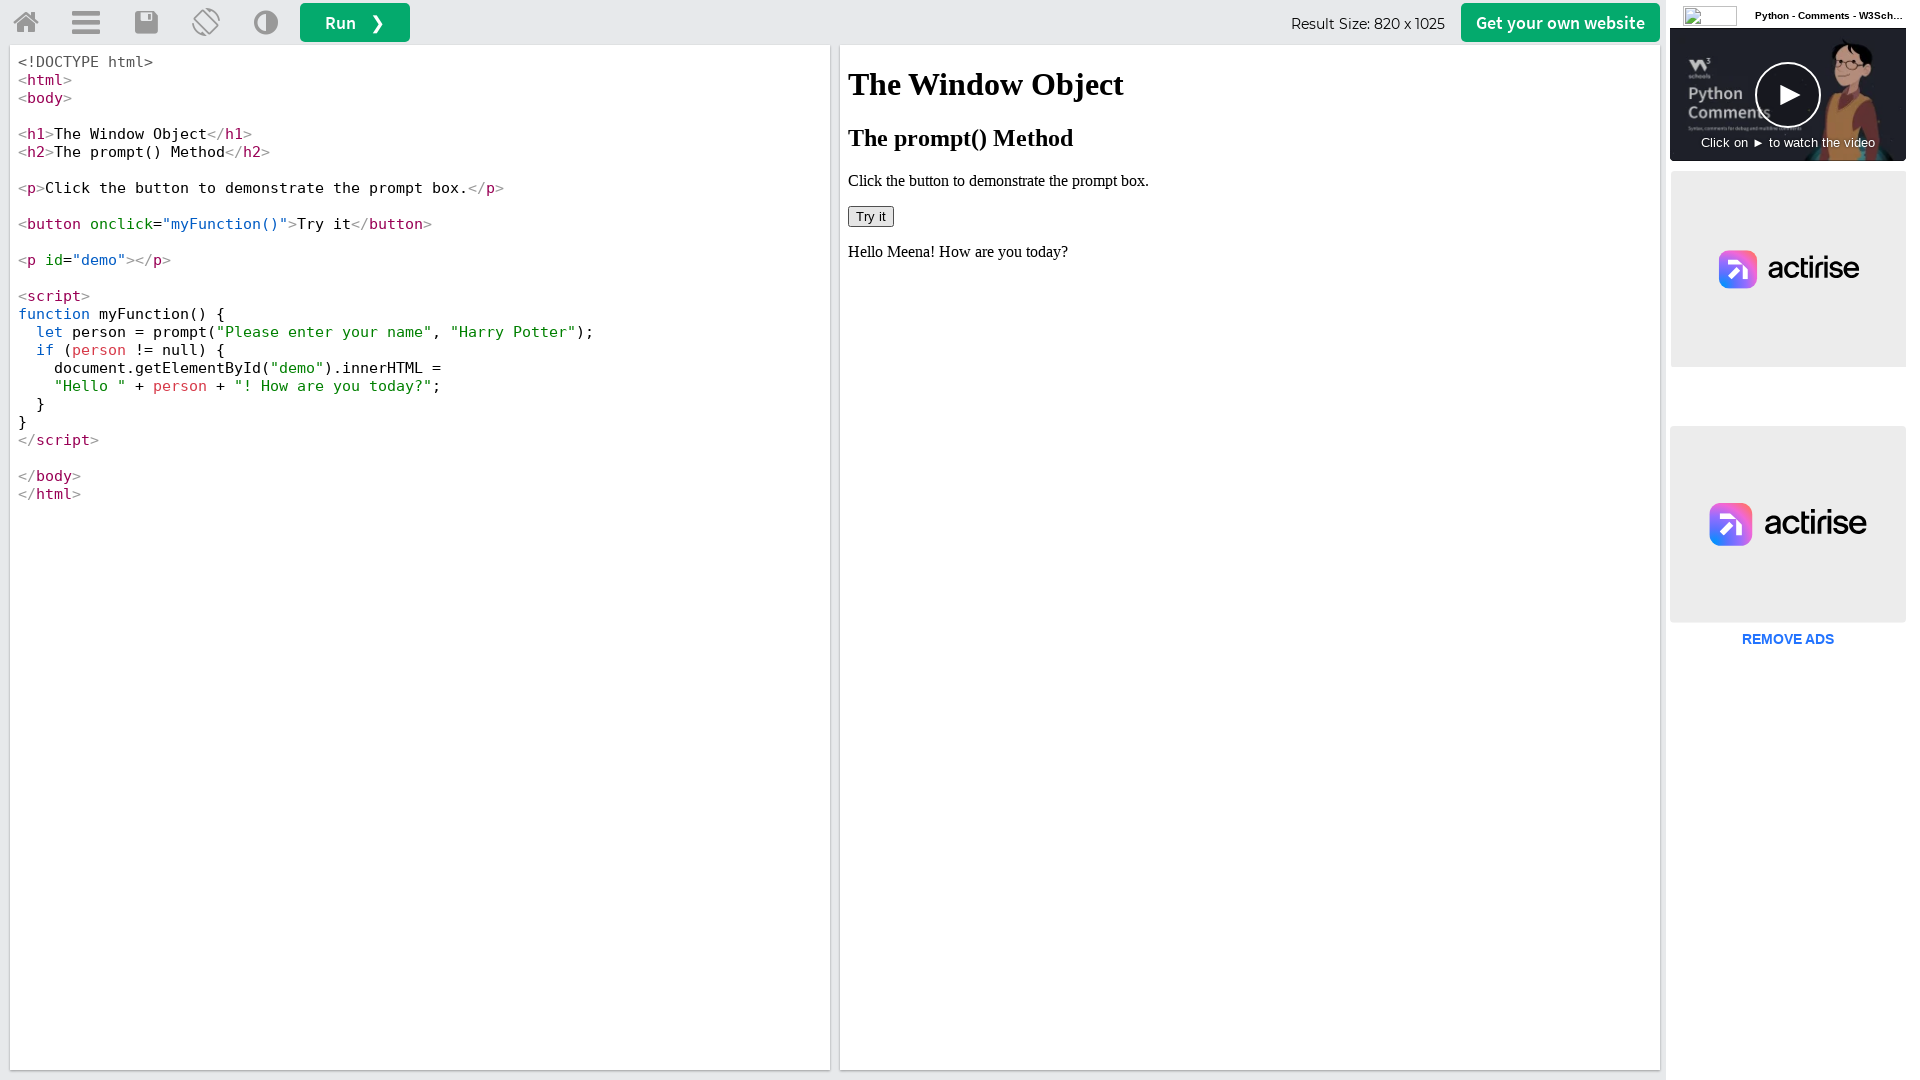